Tests various modal interactions including opening/closing bootstrap modals and handling multiple nested modals.

Starting URL: https://demo.automationtesting.in/Modals.html

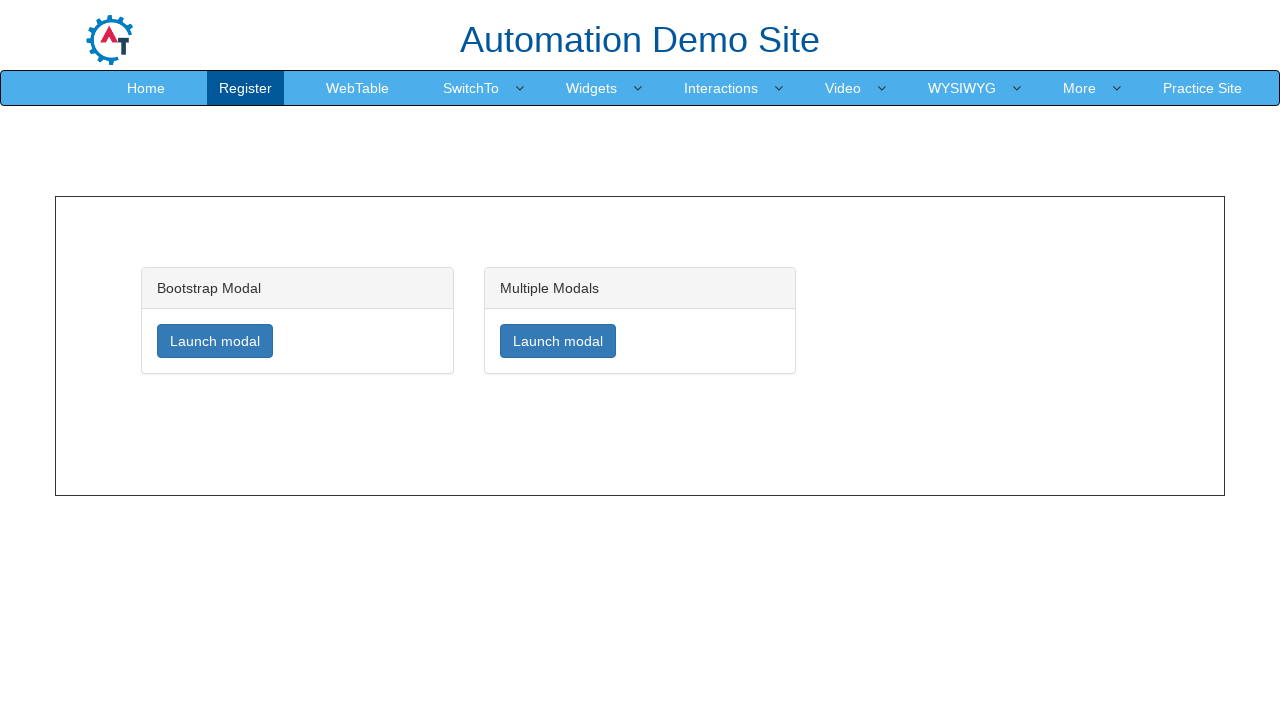

Clicked to open first bootstrap modal at (215, 341) on xpath=/html/body/section/div[1]/div[1]/div/div[2]/a
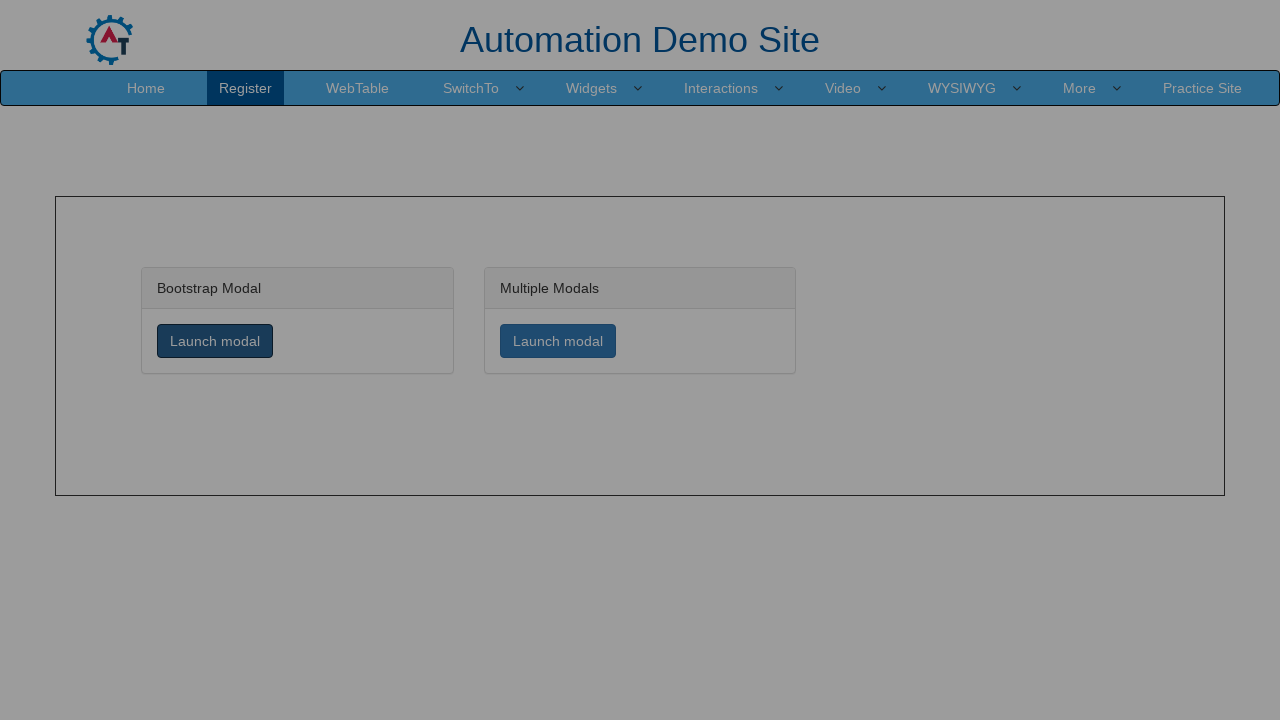

Scrolled to bottom of page
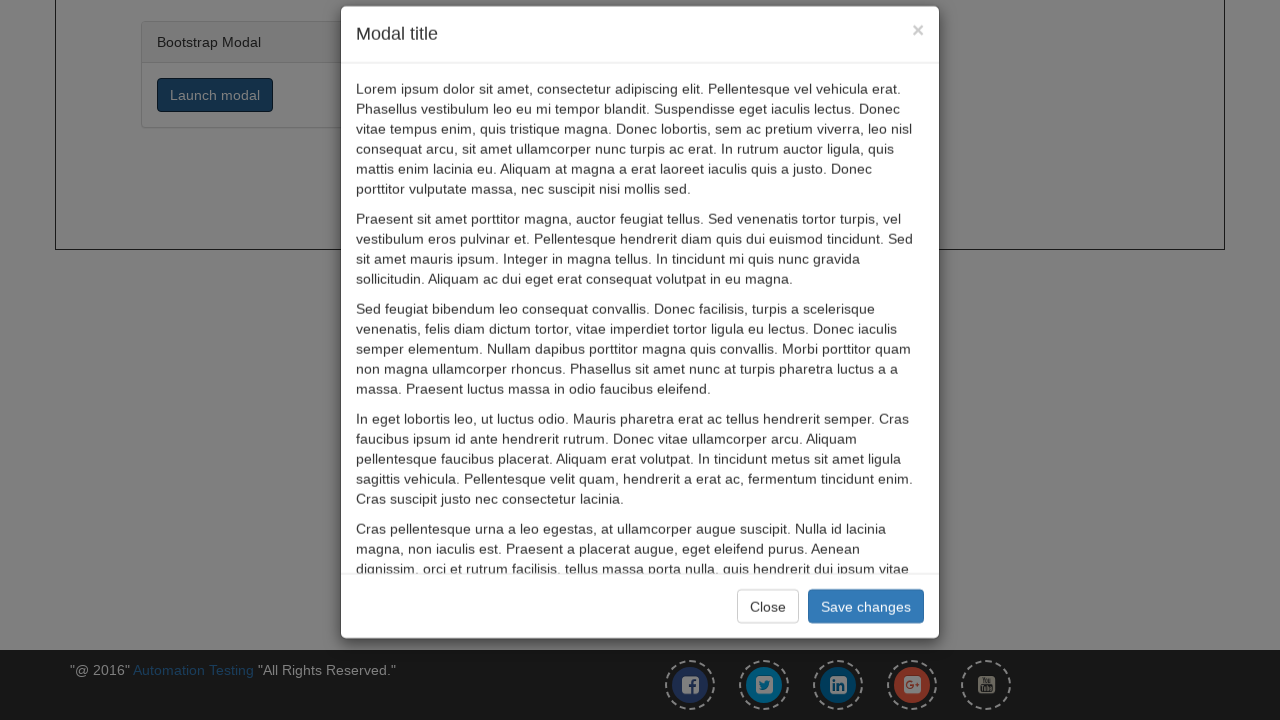

Waited for close button to appear in modal
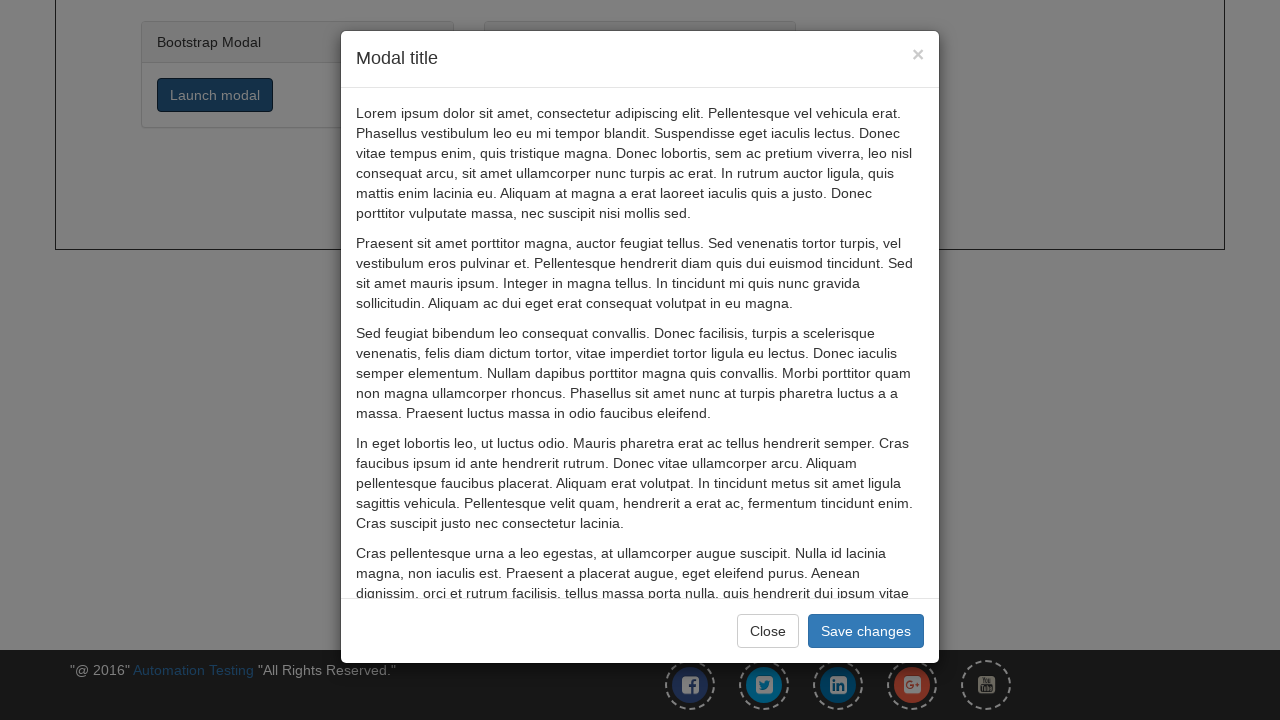

Clicked close button to close first modal at (889, 566) on xpath=//*[@id="myModal"]/div/div/div[2]/button
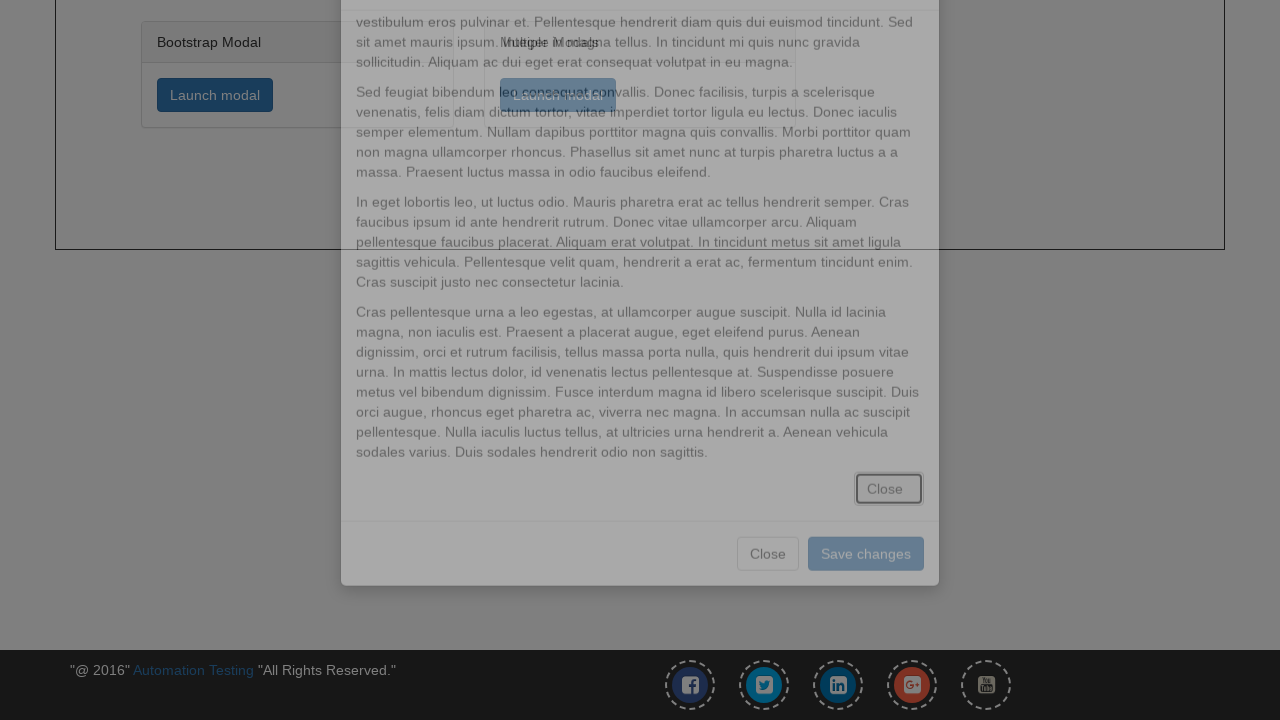

Clicked to open multiple modals button at (558, 341) on xpath=/html/body/section/div[1]/div[2]/div/div[2]/a
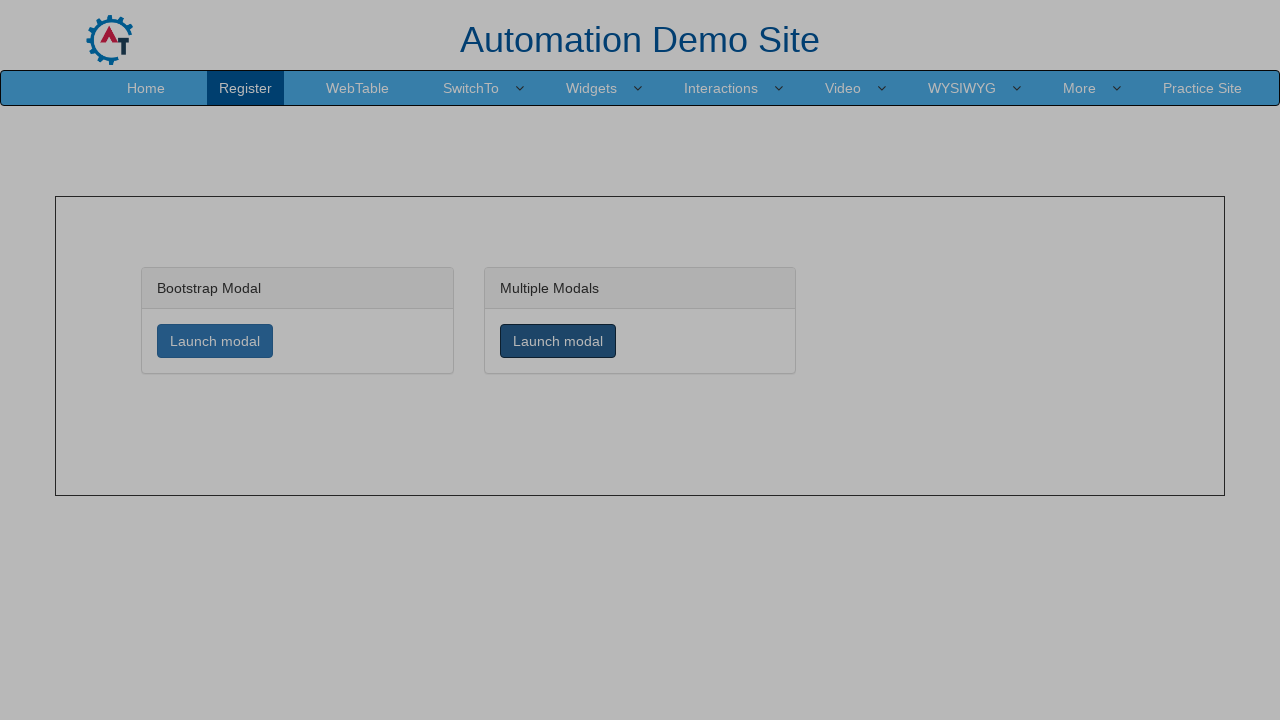

Waited for first nested modal link to appear
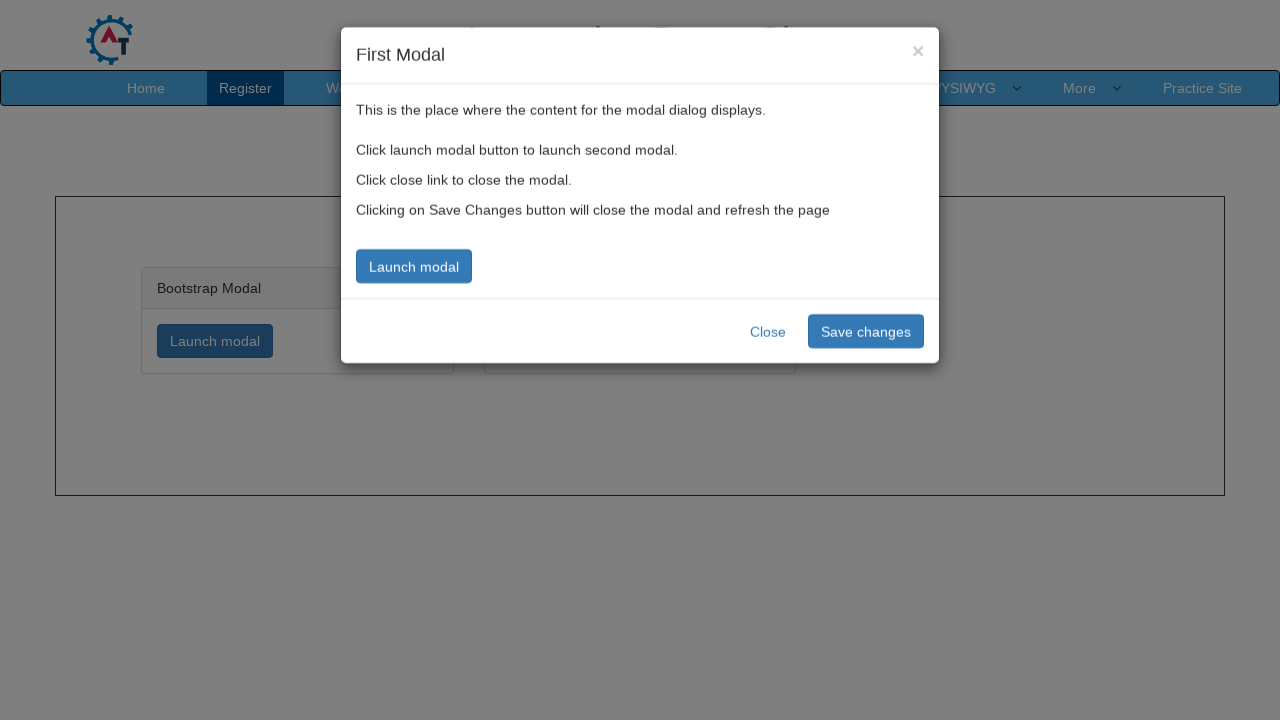

Clicked to open first nested modal at (414, 270) on xpath=//*[@id="myModalMulti"]/div/div/div[3]/a
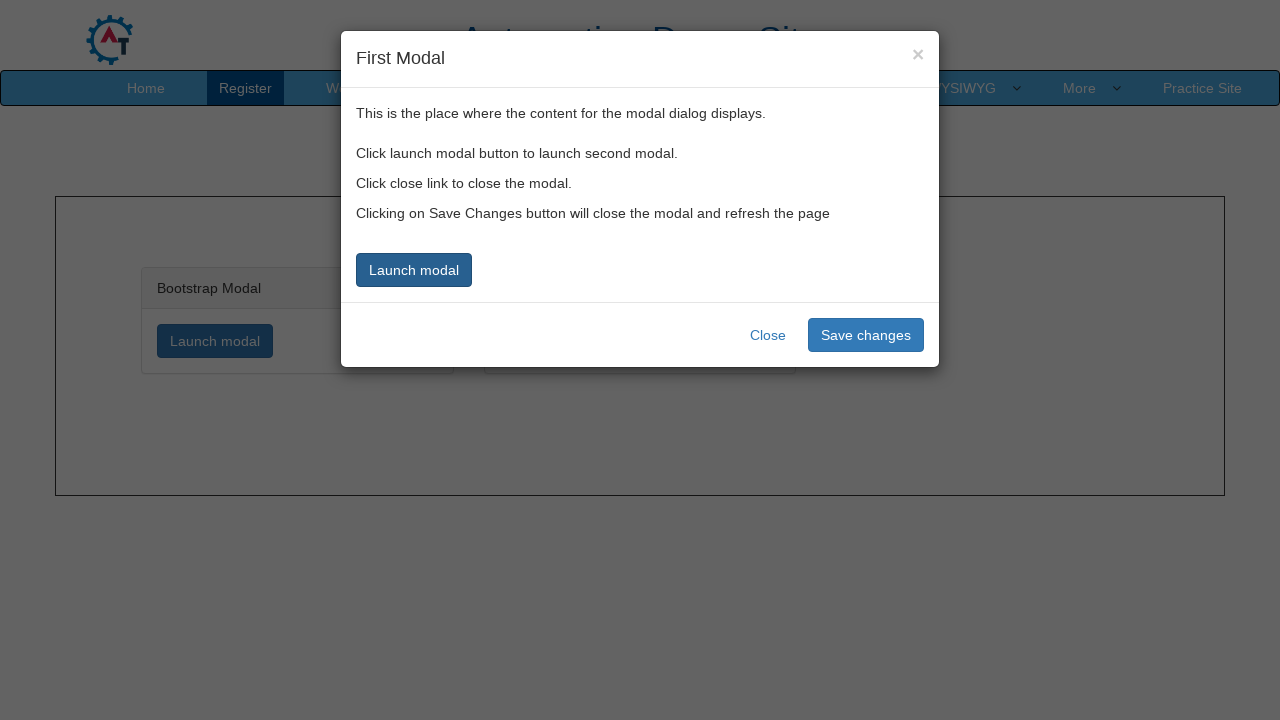

Waited for second nested modal link to appear
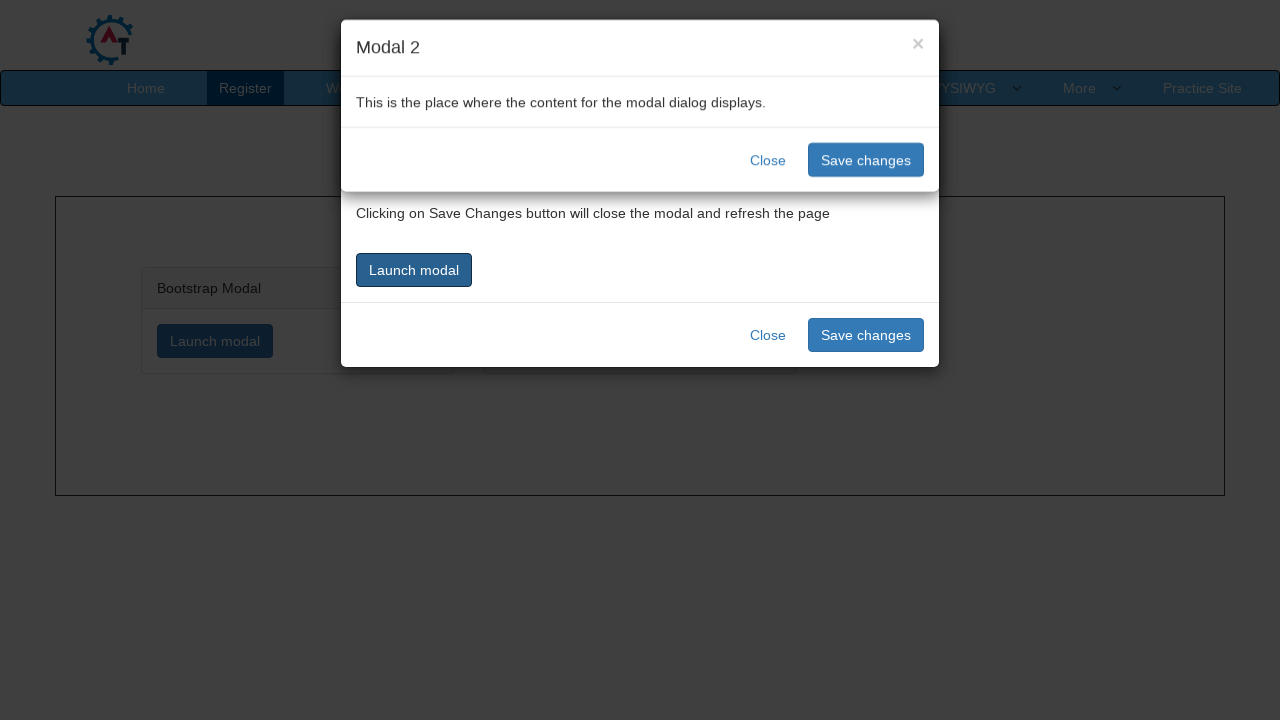

Clicked to open second nested modal at (768, 171) on xpath=//*[@id="myModal2"]/div/div/div[6]/a[1]
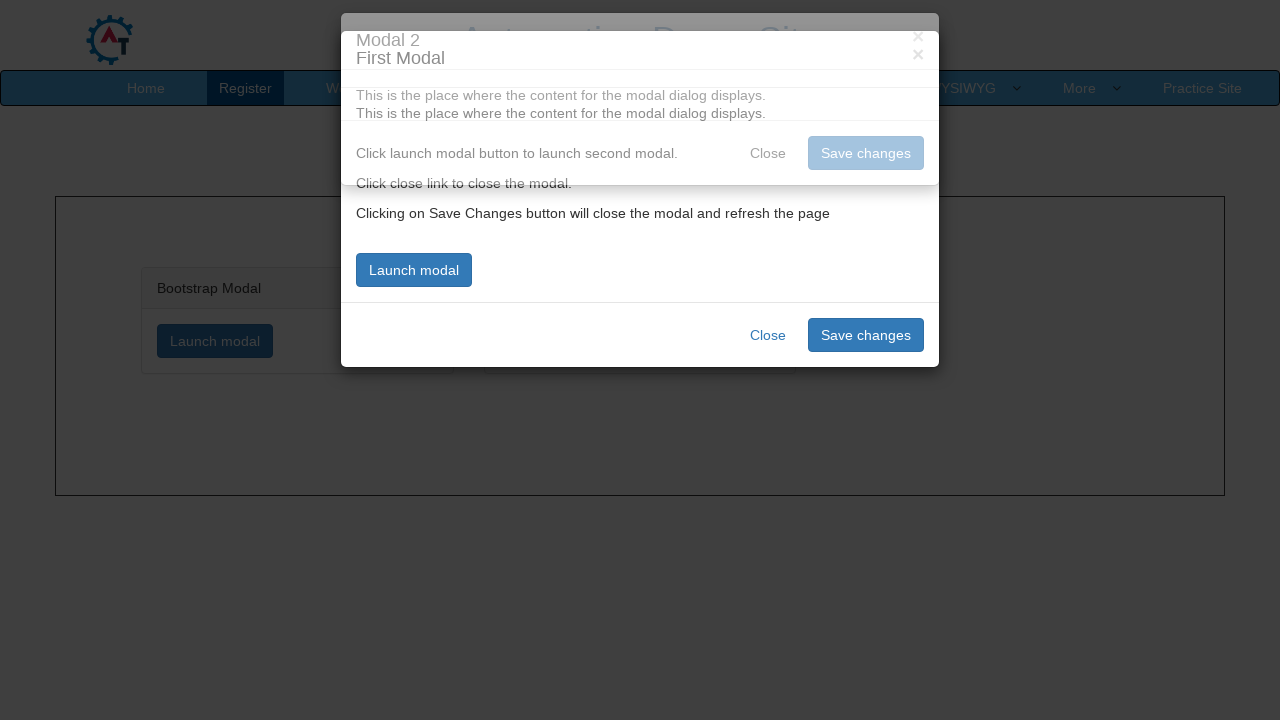

Clicked close button to close nested modals at (768, 335) on xpath=//*[@id="myModalMulti"]/div/div/div[4]/a[1]
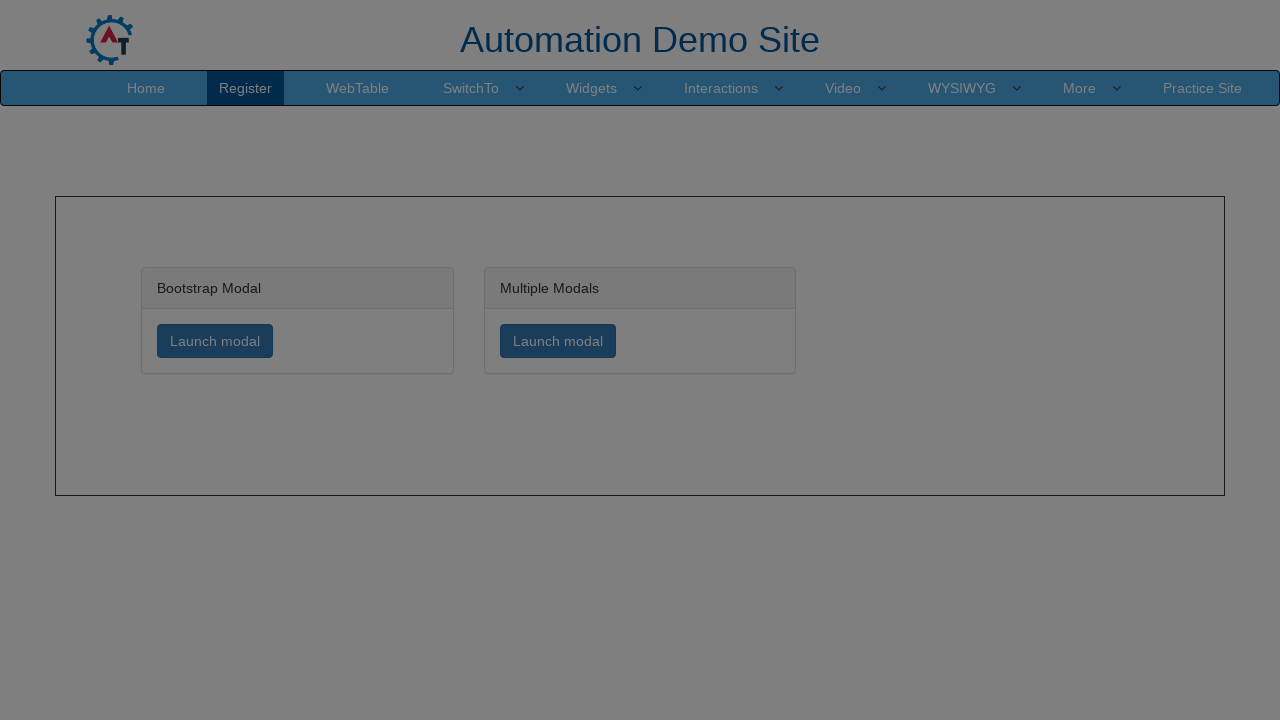

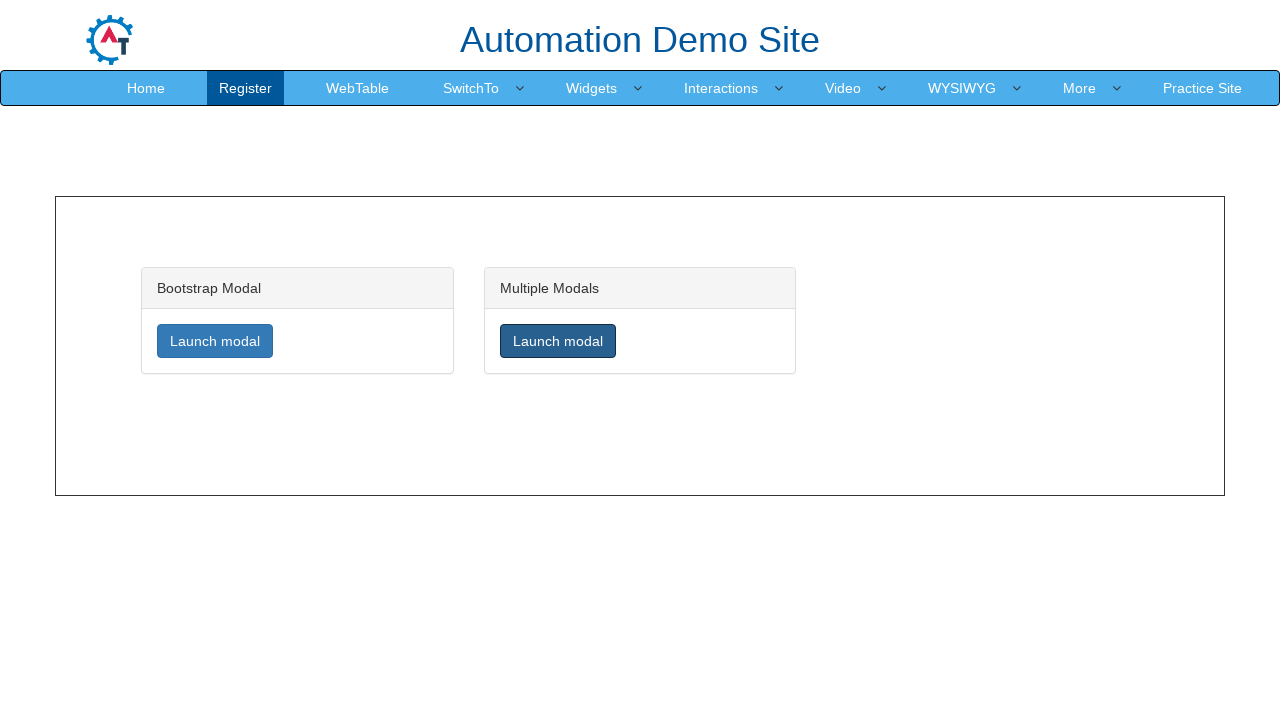